Tests checkbox interactions on a registration form by selecting all checkboxes and then unselecting them

Starting URL: https://demo.automationtesting.in/Register.html

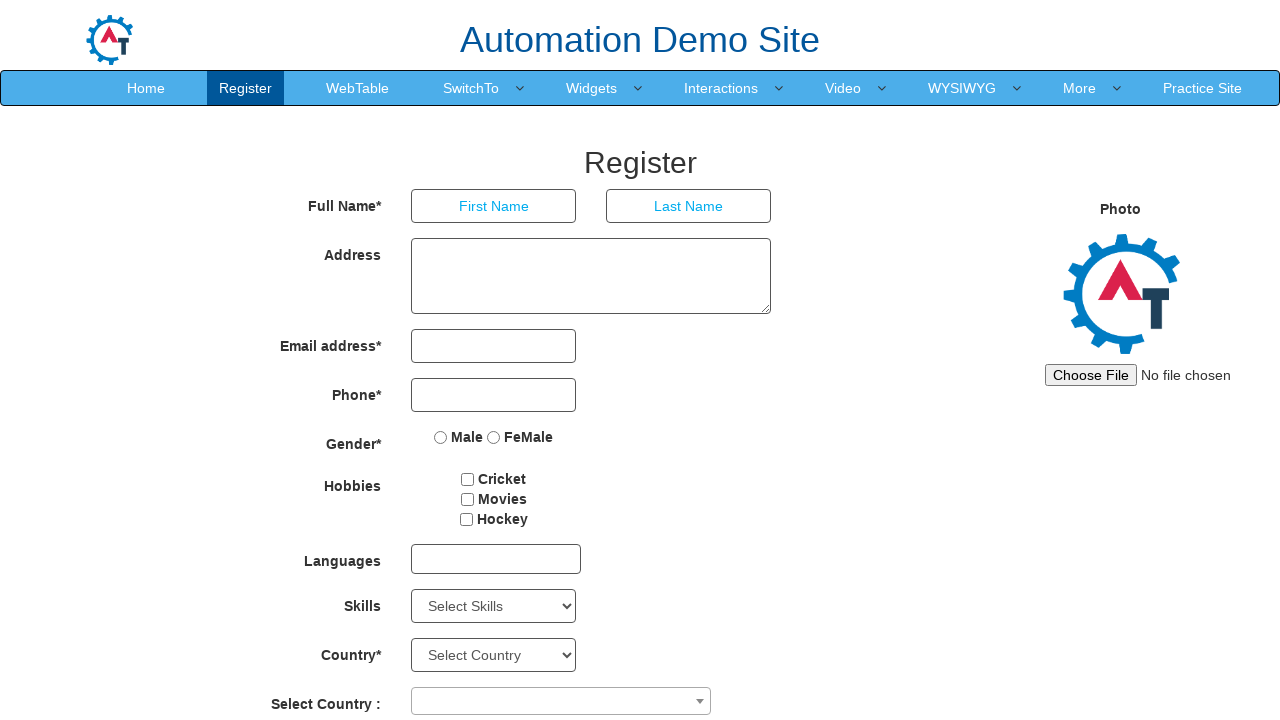

Navigated to registration form page
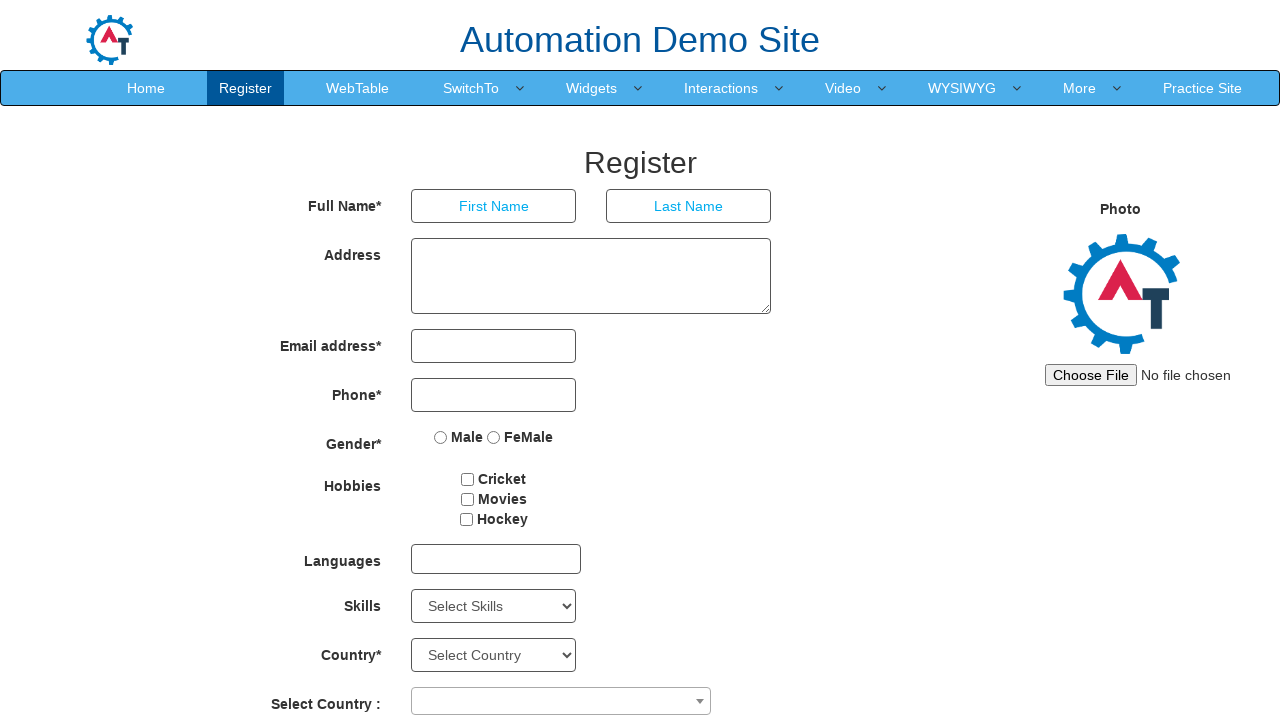

Located all checkboxes on the registration form
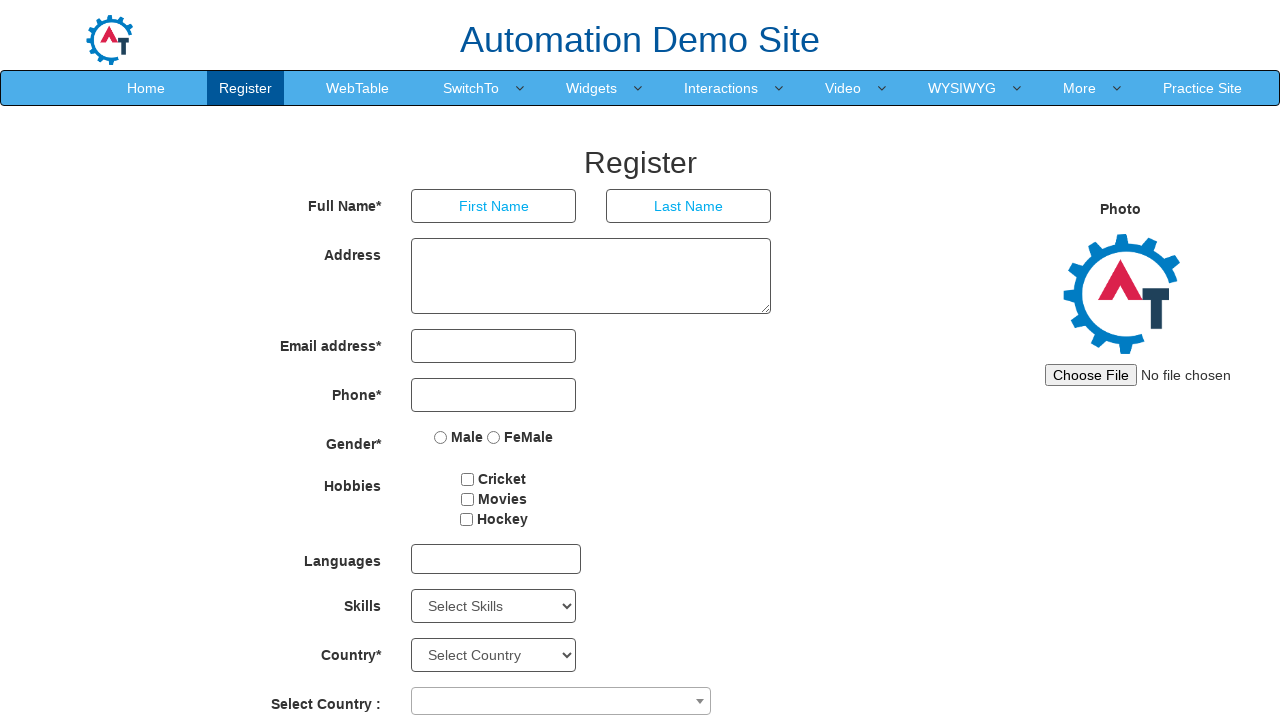

Clicked checkbox to select it at (468, 479) on input[type='checkbox'][id*='checkbox'] >> nth=0
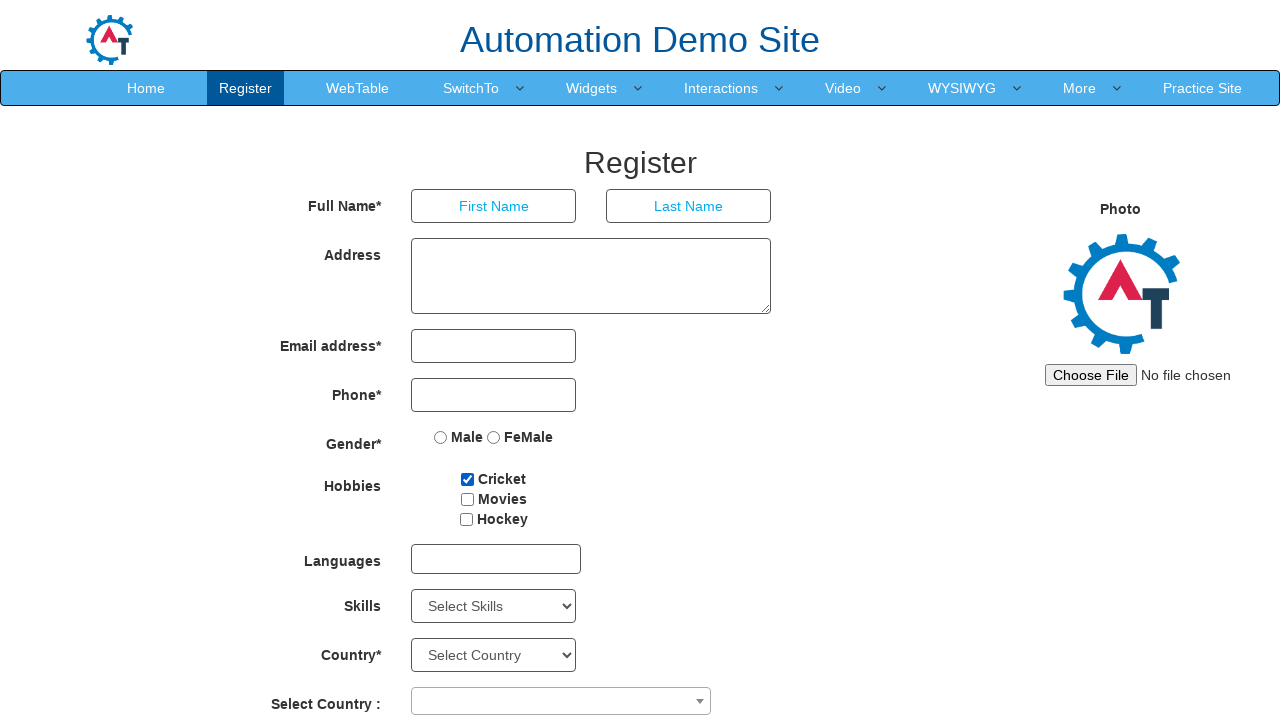

Clicked checkbox to select it at (467, 499) on input[type='checkbox'][id*='checkbox'] >> nth=1
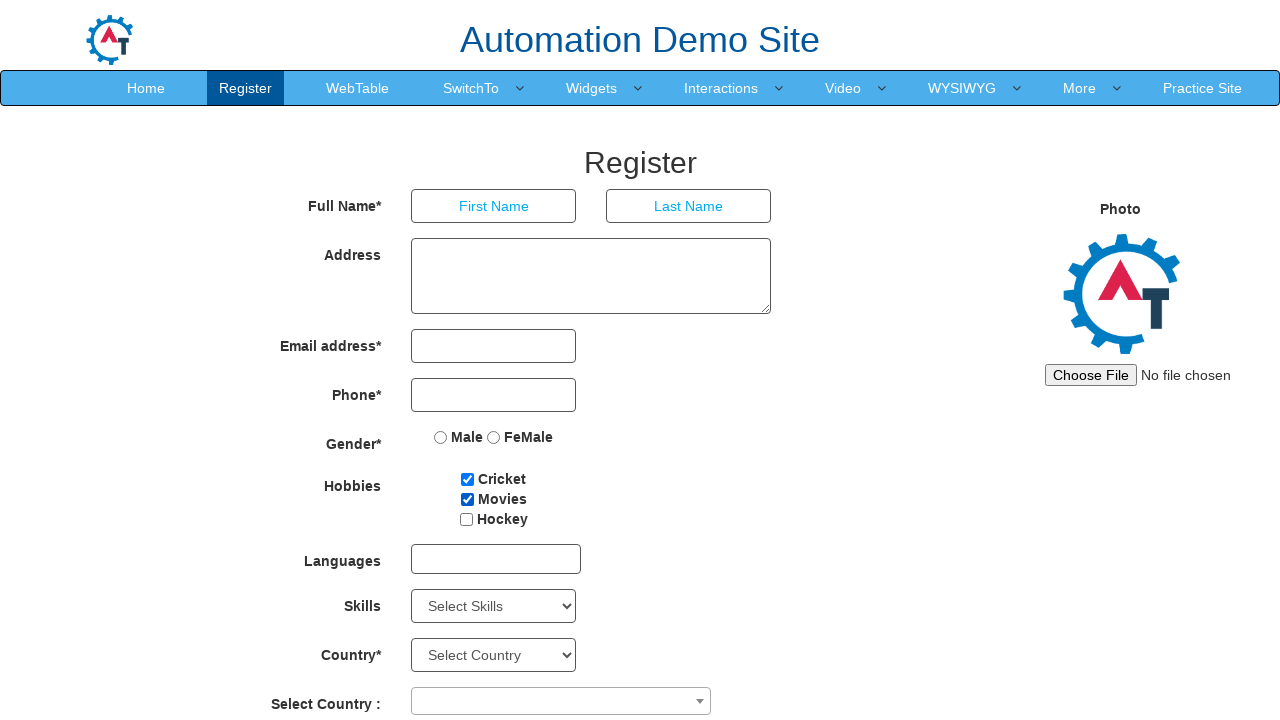

Clicked checkbox to select it at (466, 519) on input[type='checkbox'][id*='checkbox'] >> nth=2
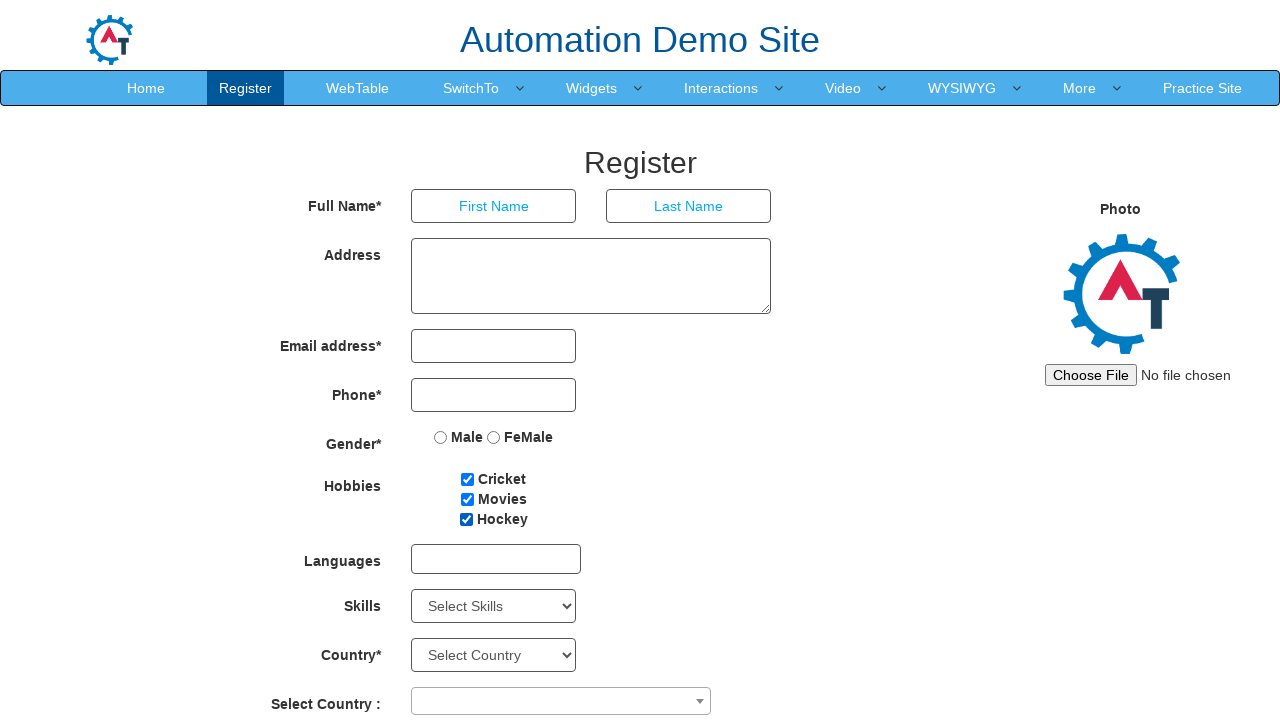

Waited 1 second before unselecting checkboxes
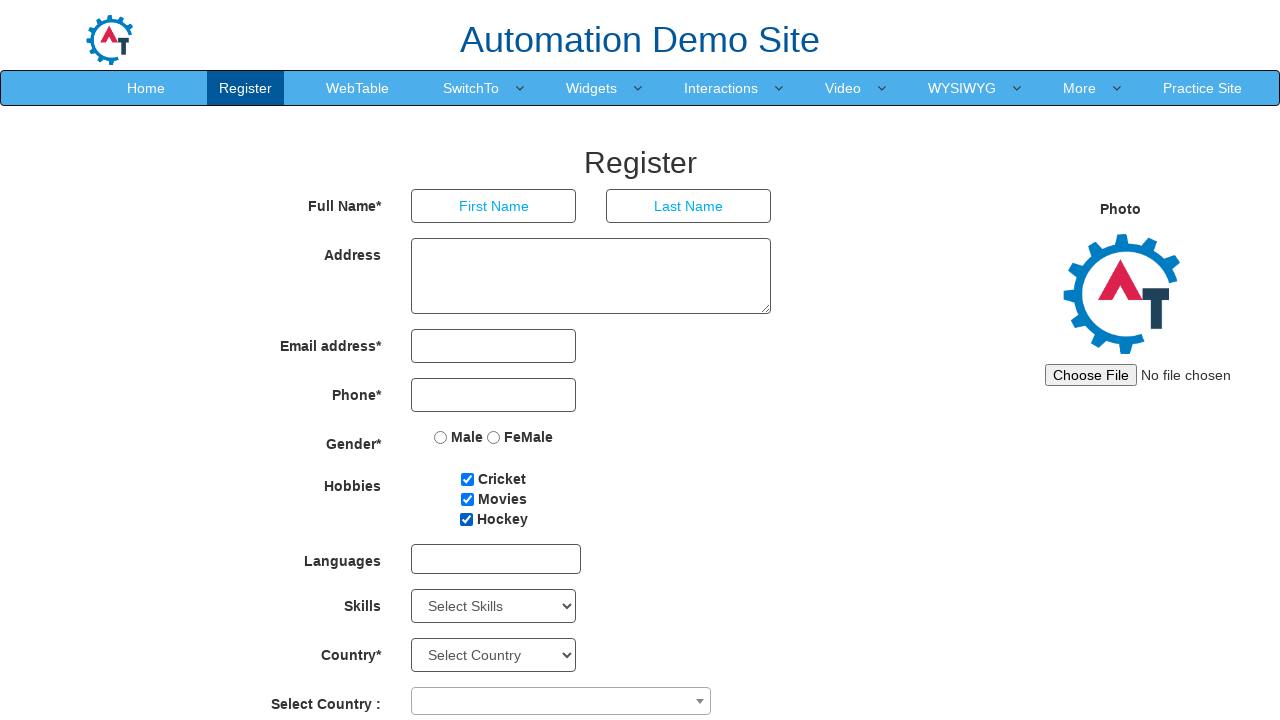

Clicked checkbox to unselect it at (468, 479) on input[type='checkbox'][id*='checkbox'] >> nth=0
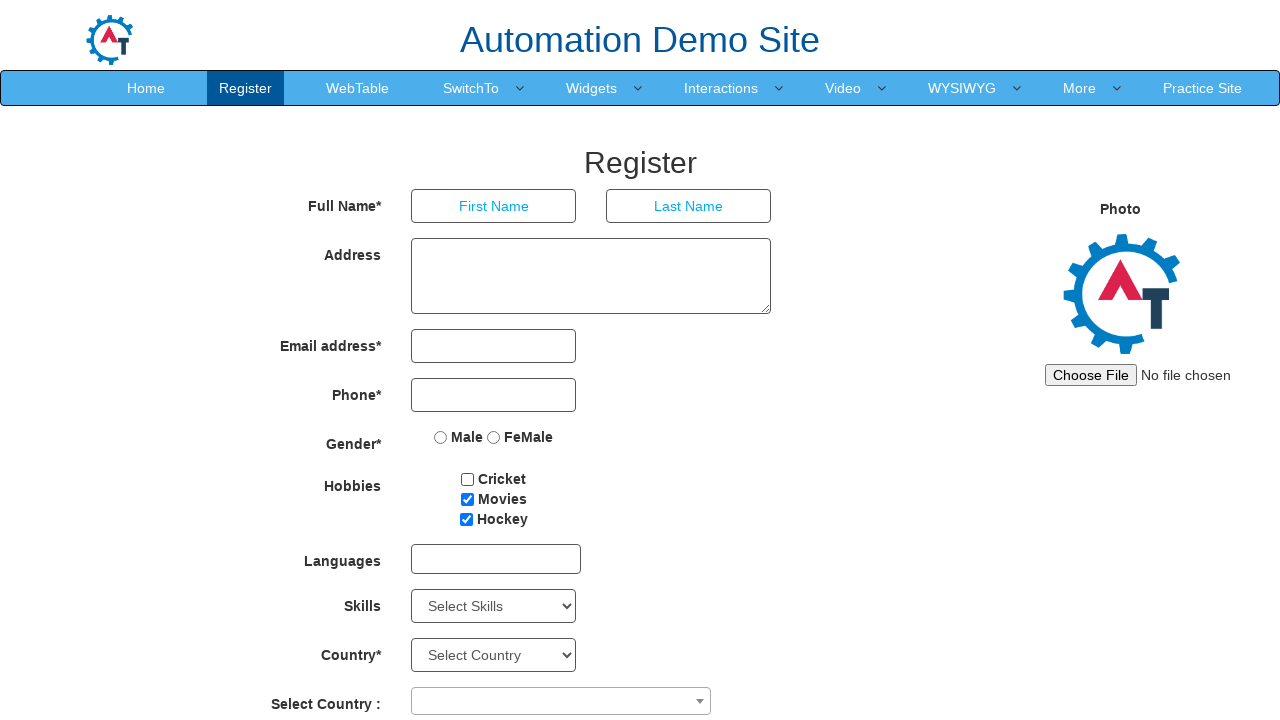

Clicked checkbox to unselect it at (467, 499) on input[type='checkbox'][id*='checkbox'] >> nth=1
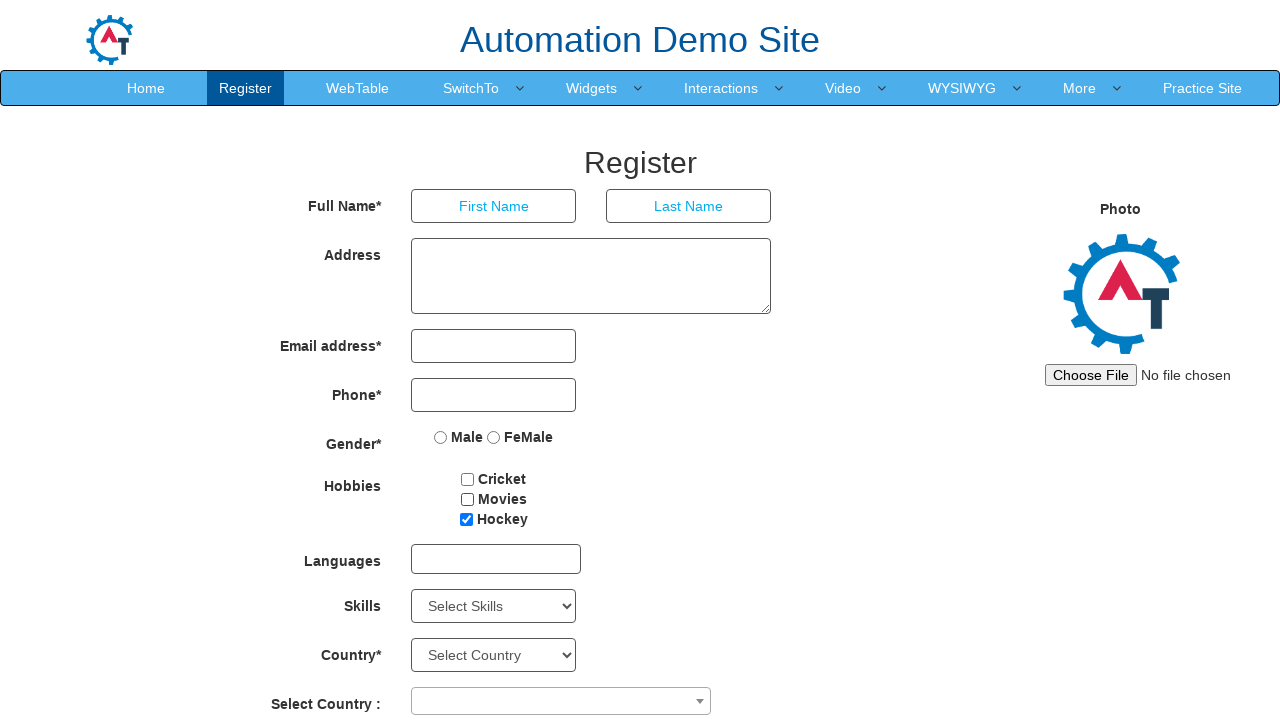

Clicked checkbox to unselect it at (466, 519) on input[type='checkbox'][id*='checkbox'] >> nth=2
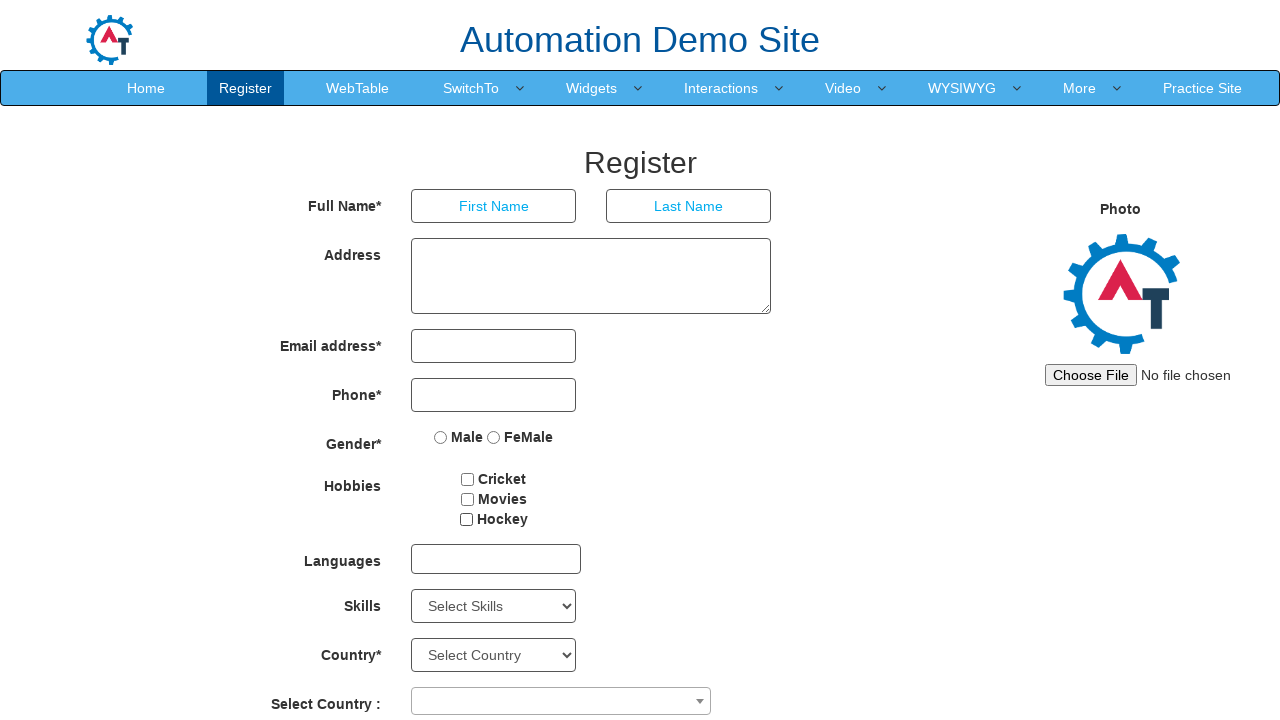

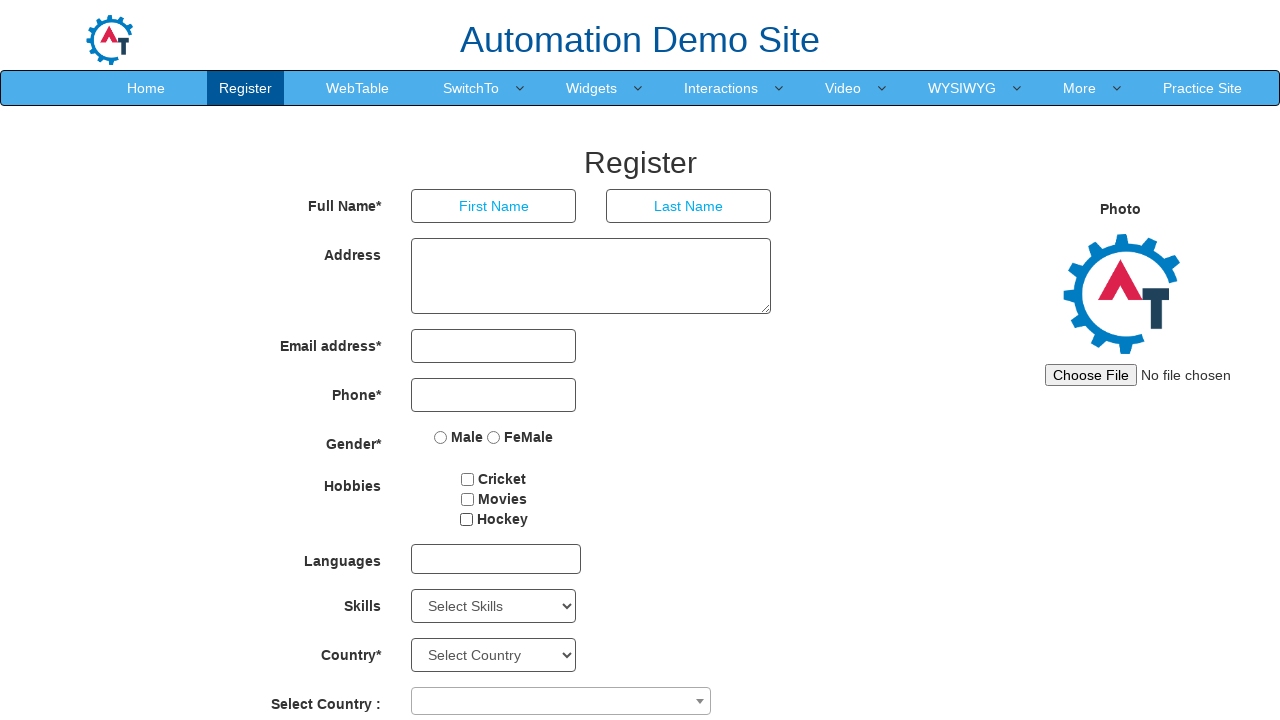